Tests selecting 'option2' from a dropdown menu and verifies the selection.

Starting URL: https://rahulshettyacademy.com/AutomationPractice/

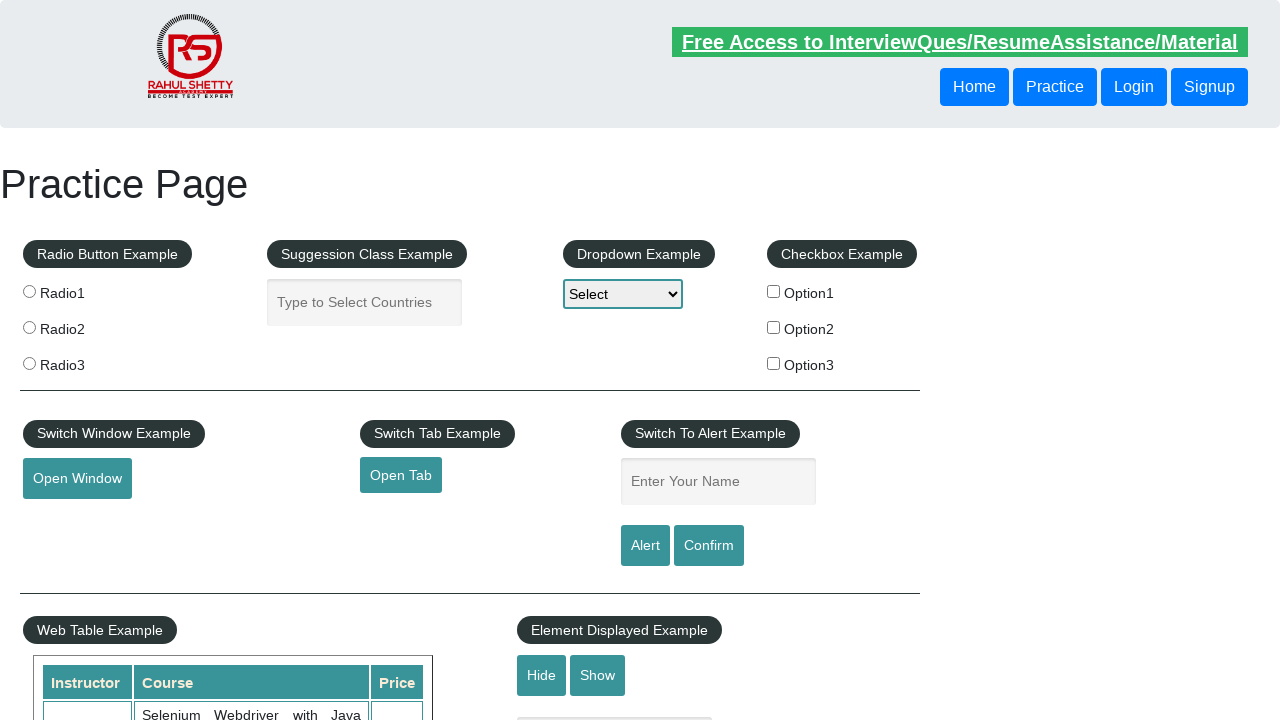

Navigated to https://rahulshettyacademy.com/AutomationPractice/
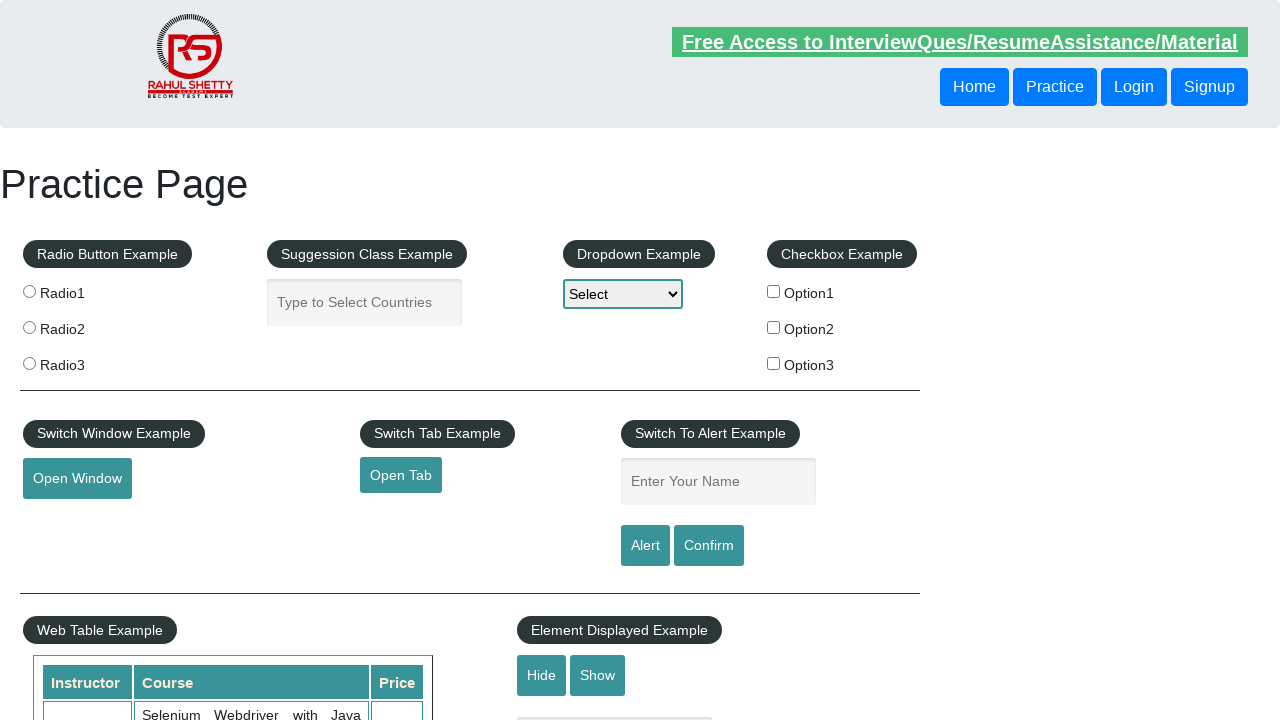

Located dropdown element with id 'dropdown-class-example'
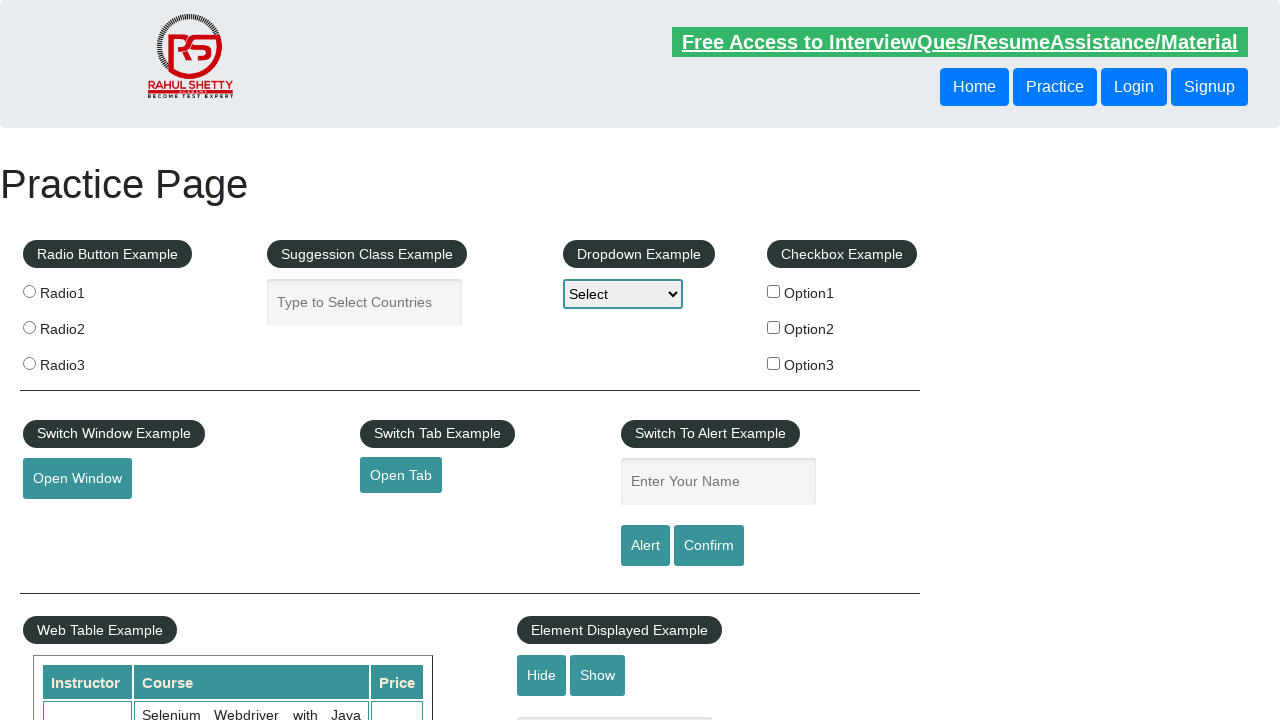

Selected 'option2' from dropdown menu on #dropdown-class-example
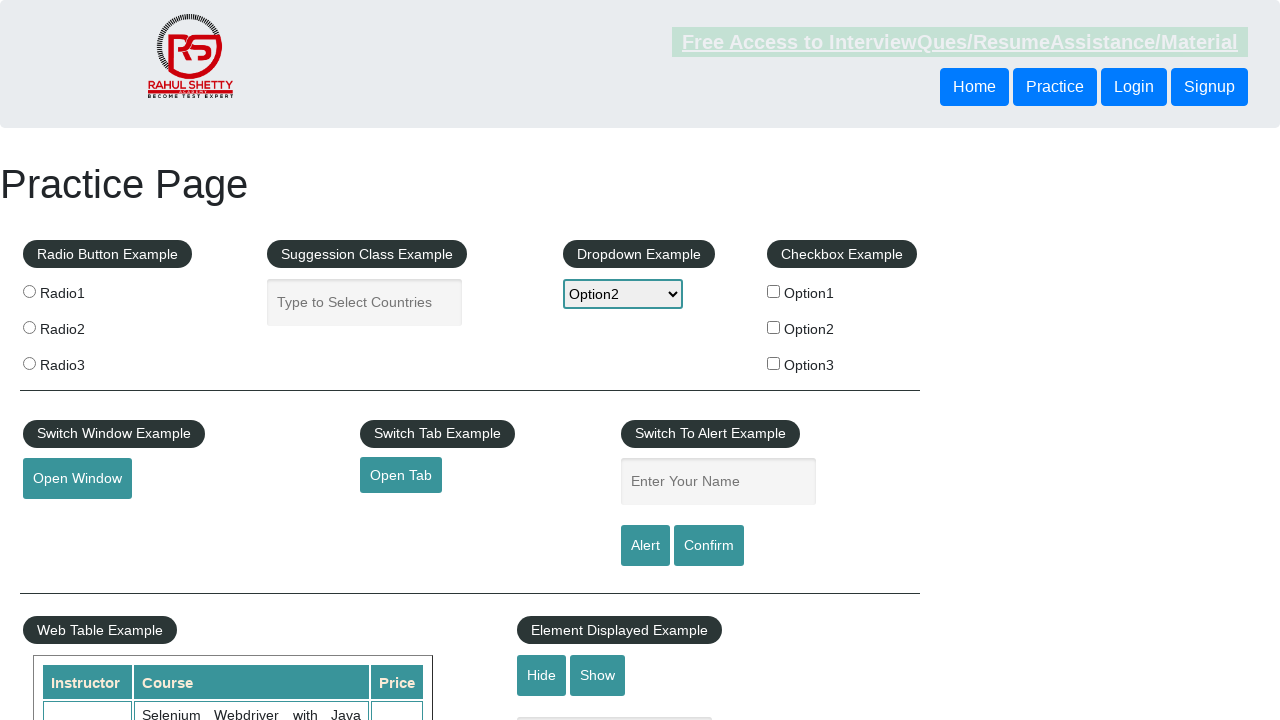

Verified that 'option2' is selected in dropdown
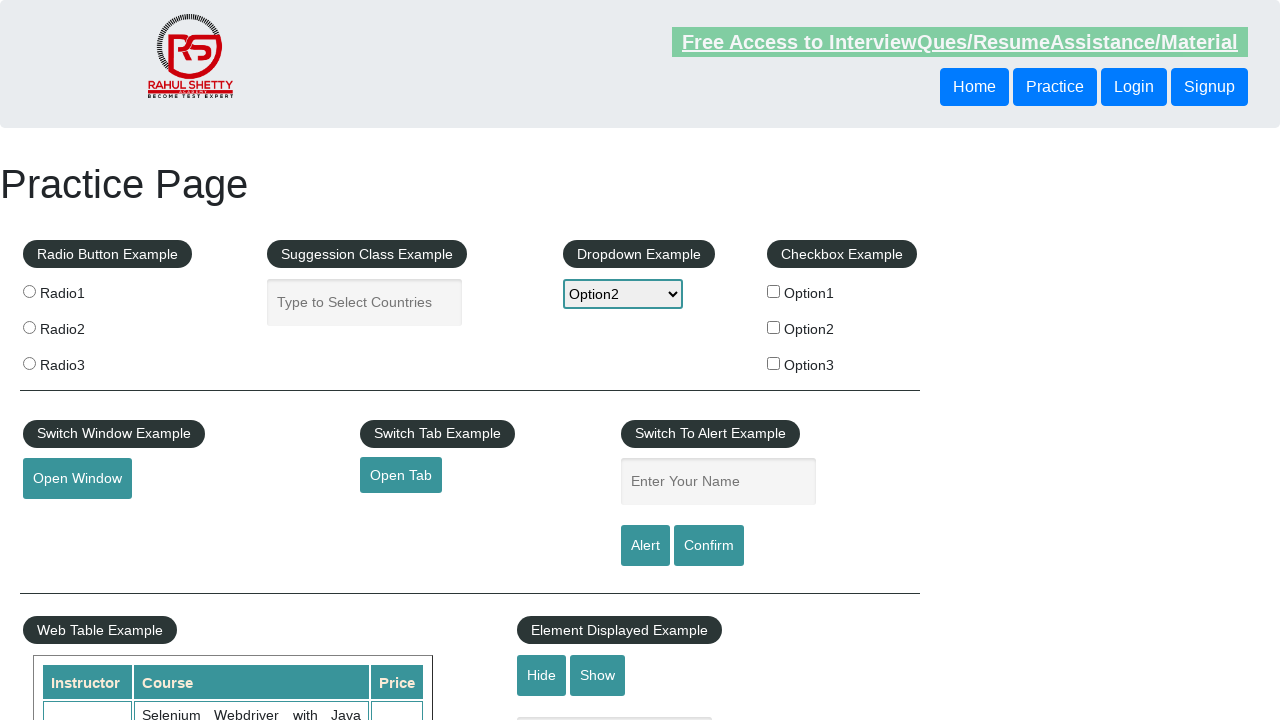

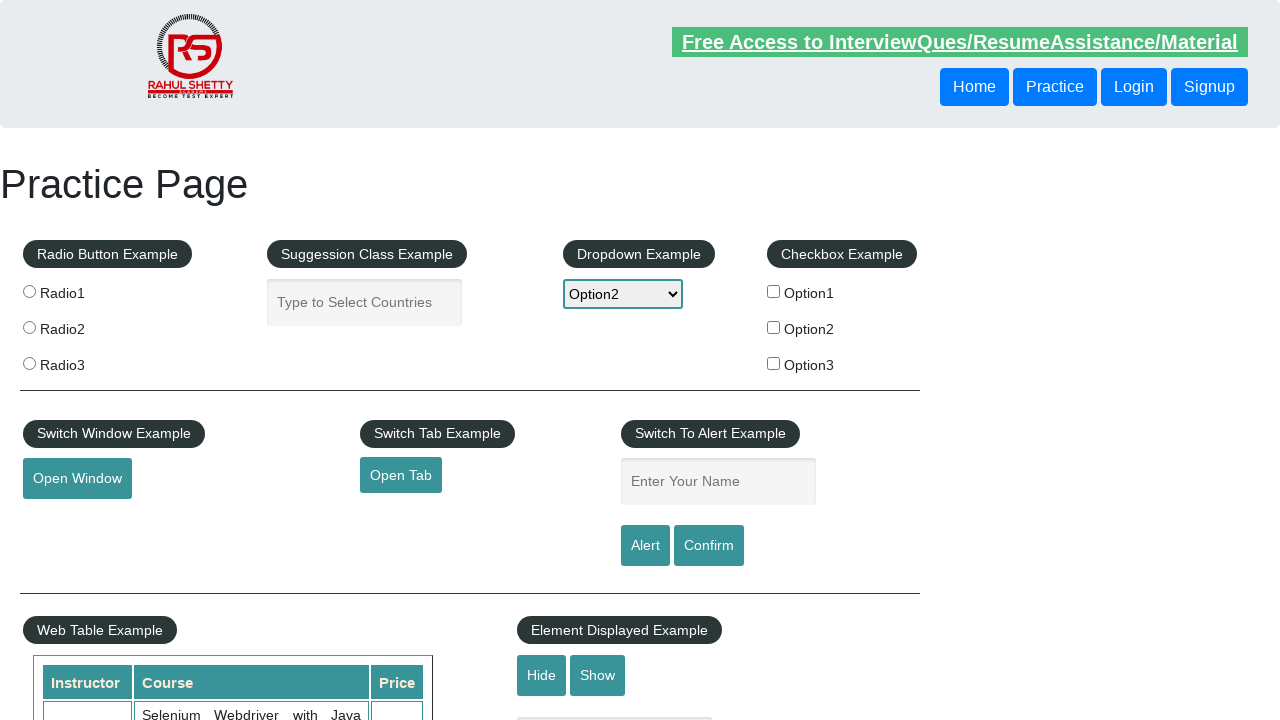